Tests drag and drop functionality by dragging an element from column A to column B on the Heroku test page

Starting URL: https://the-internet.herokuapp.com/drag_and_drop

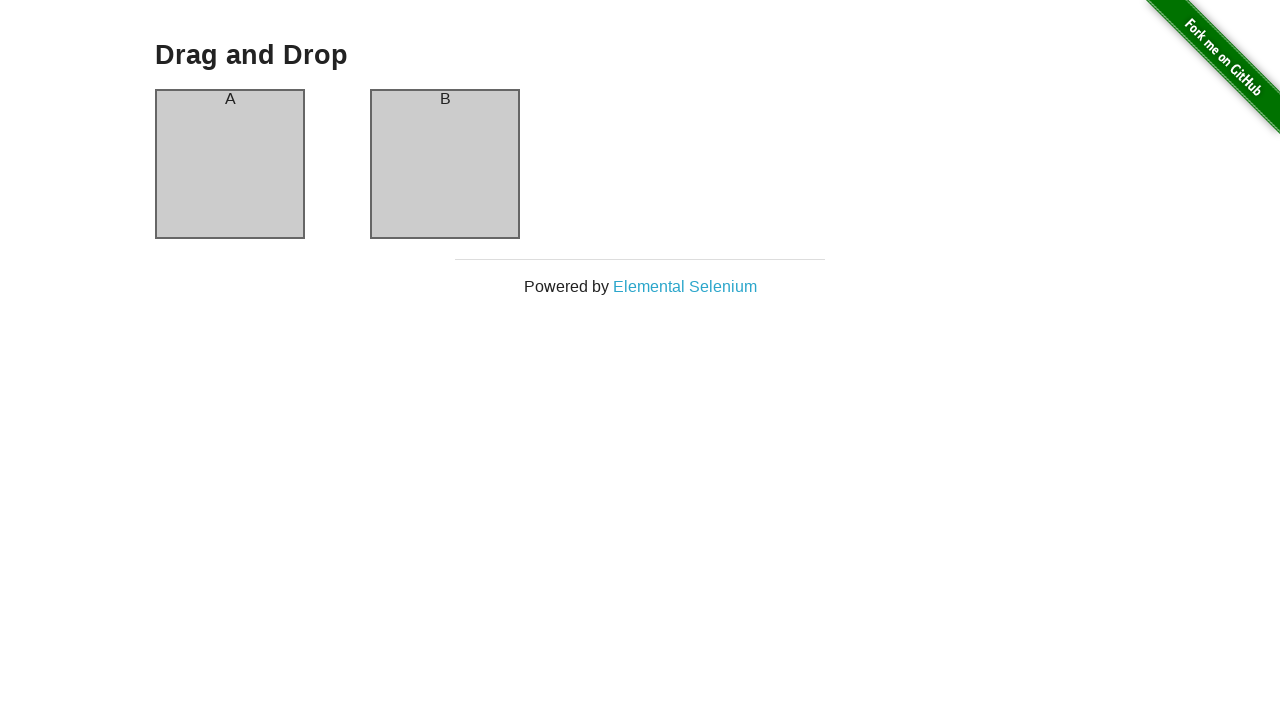

Column A element loaded
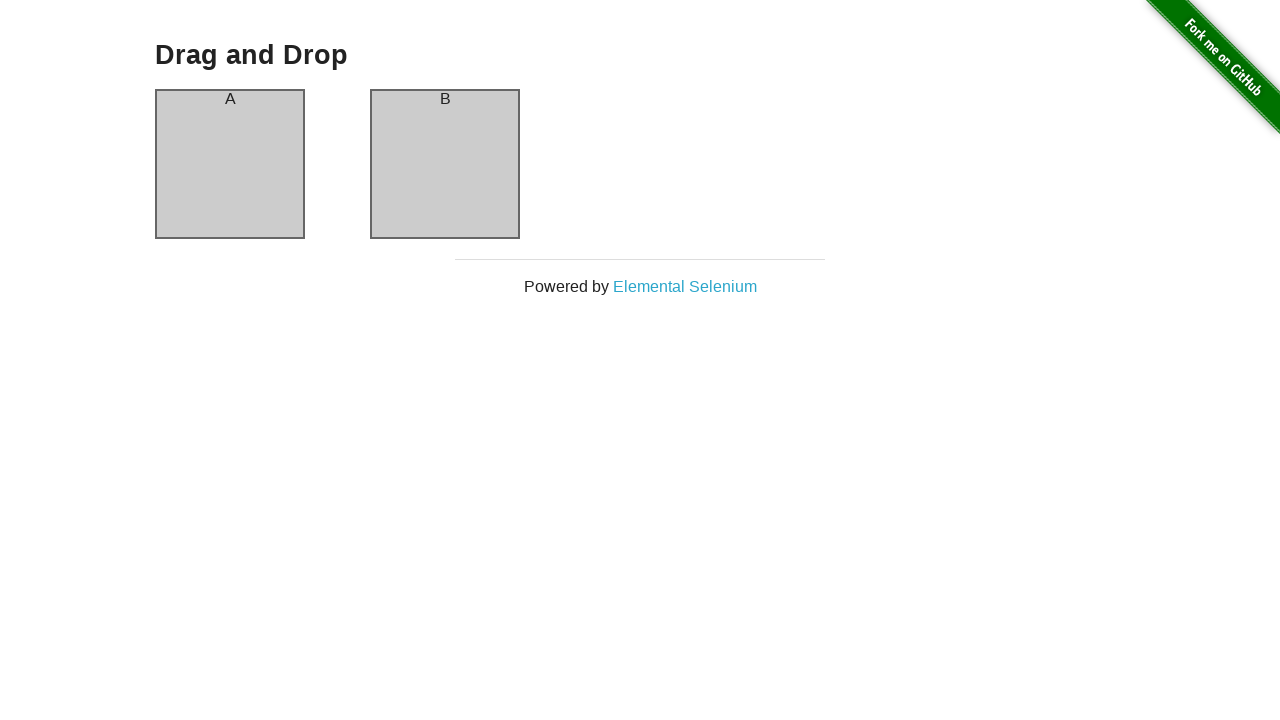

Column B element loaded
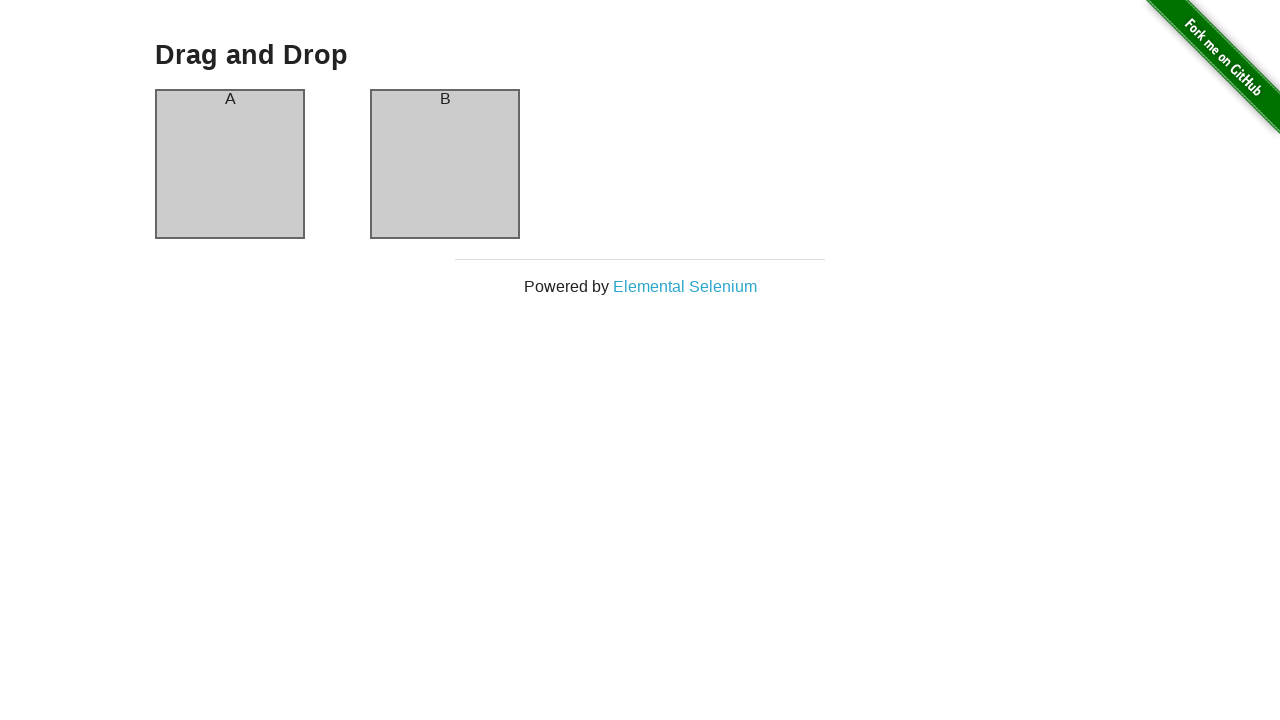

Dragged element from column A to column B at (445, 164)
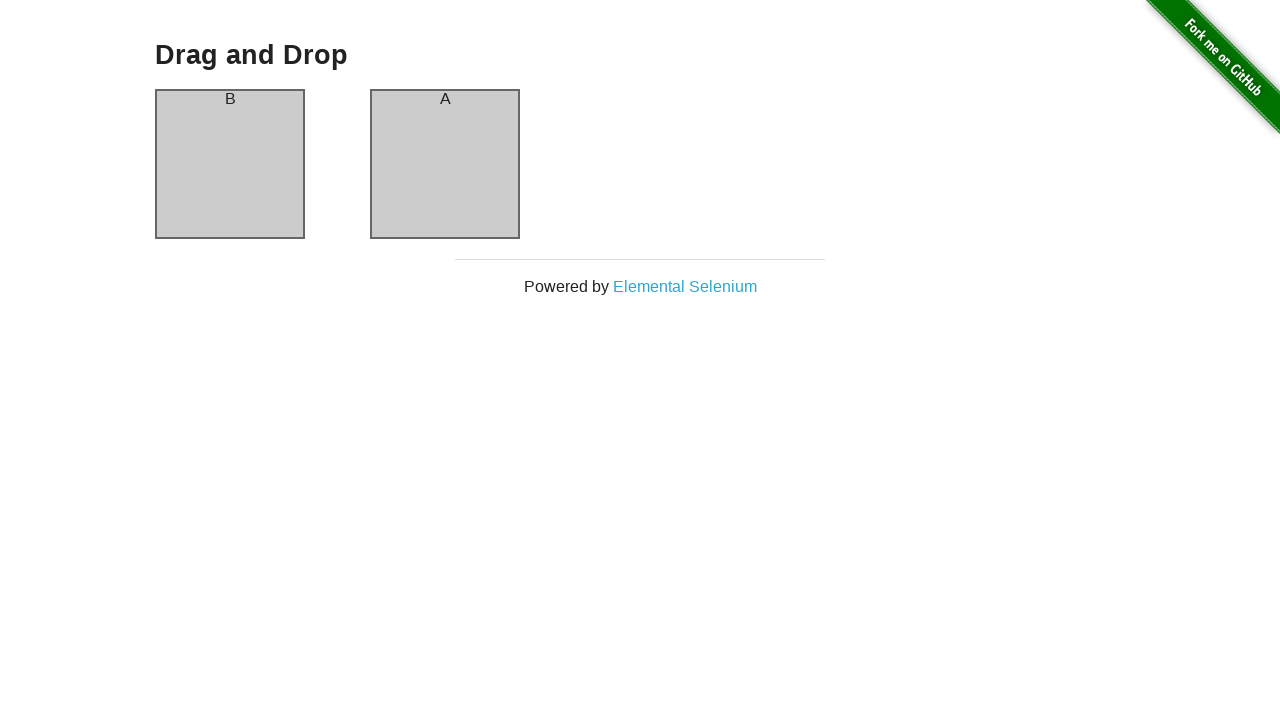

Verified column A header changed to 'B', confirming successful drag and drop
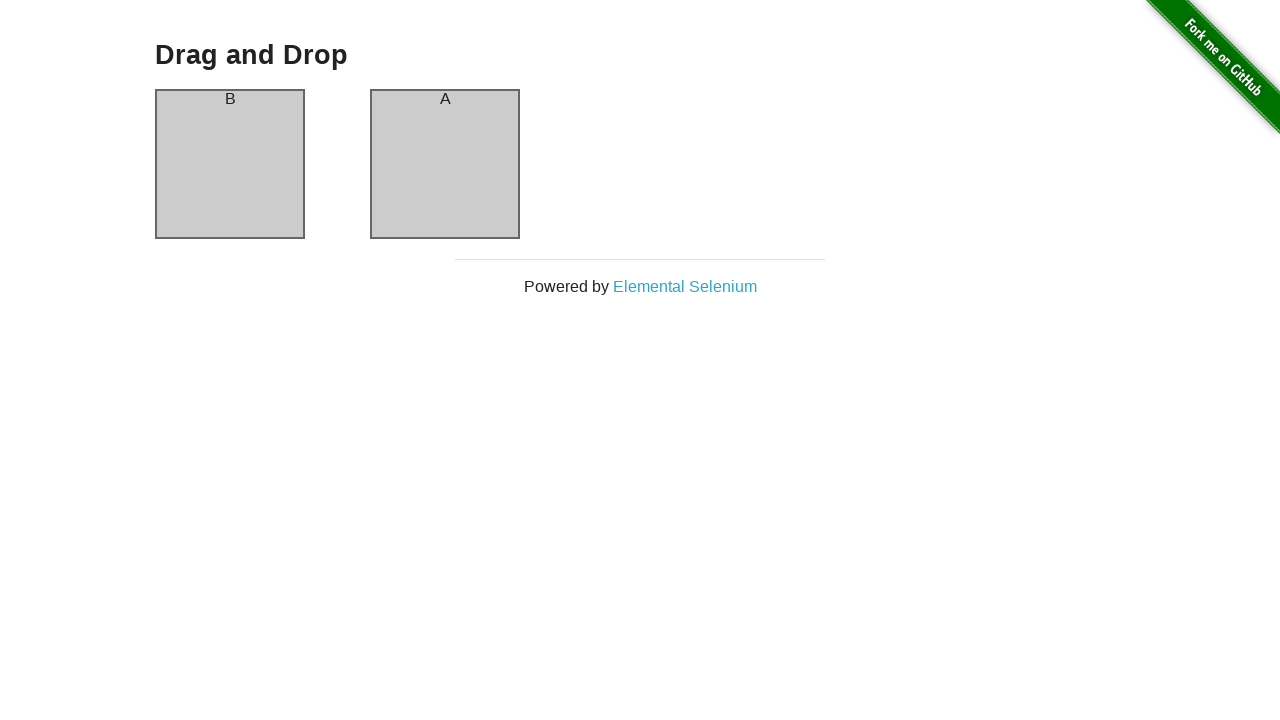

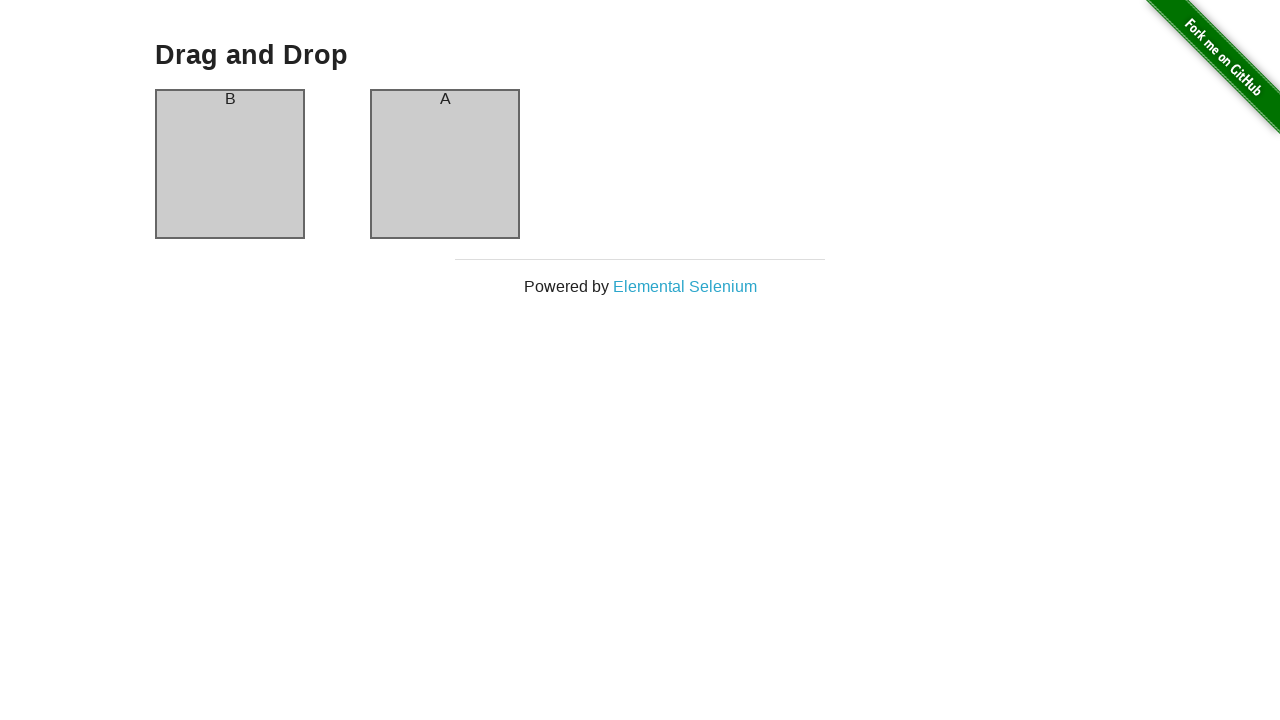